Tests opening a new tab and switching between tabs to get page titles

Starting URL: https://rahulshettyacademy.com/AutomationPractice/

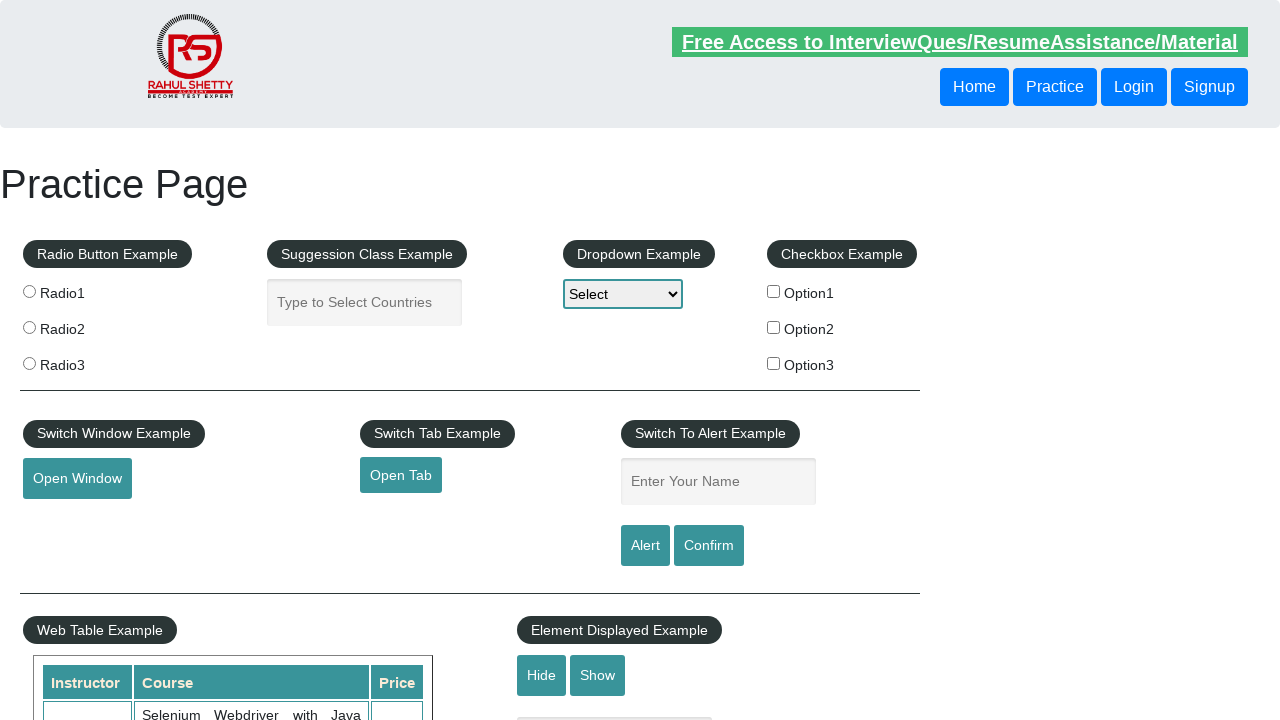

Clicked 'Open Tab' link and new tab opened at (401, 475) on xpath=//a[text()='Open Tab']
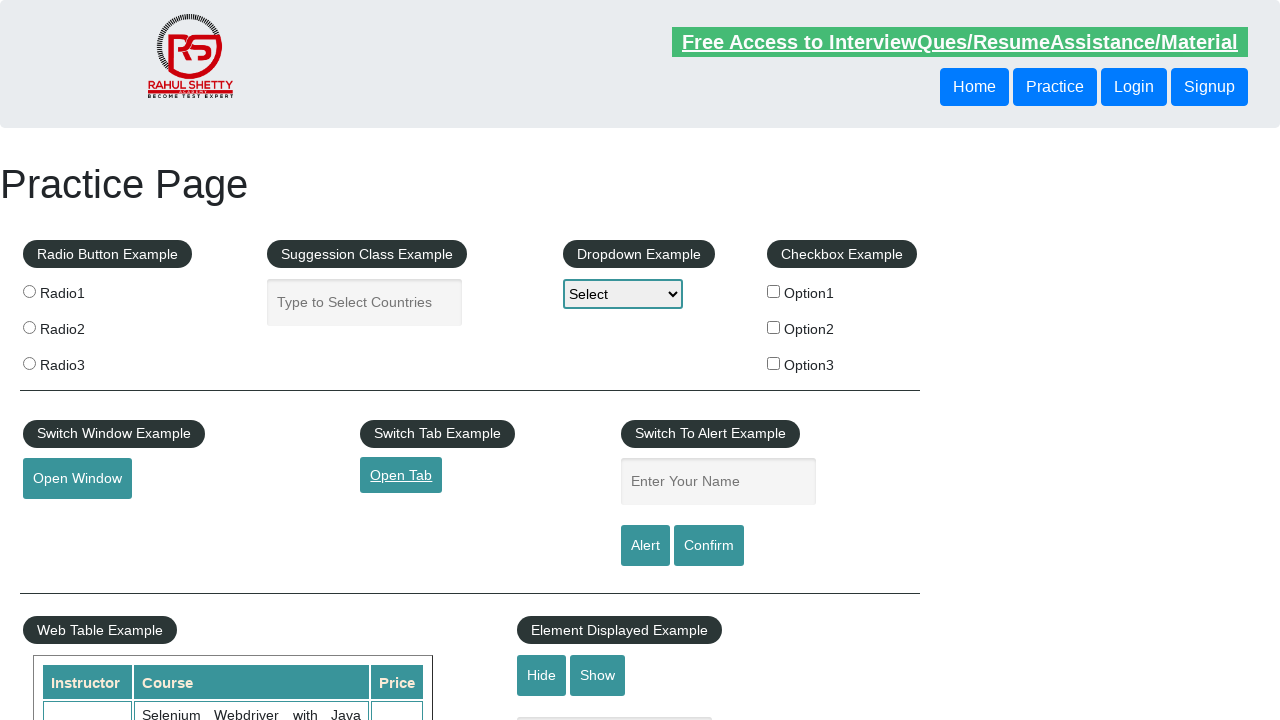

New tab loaded and ready
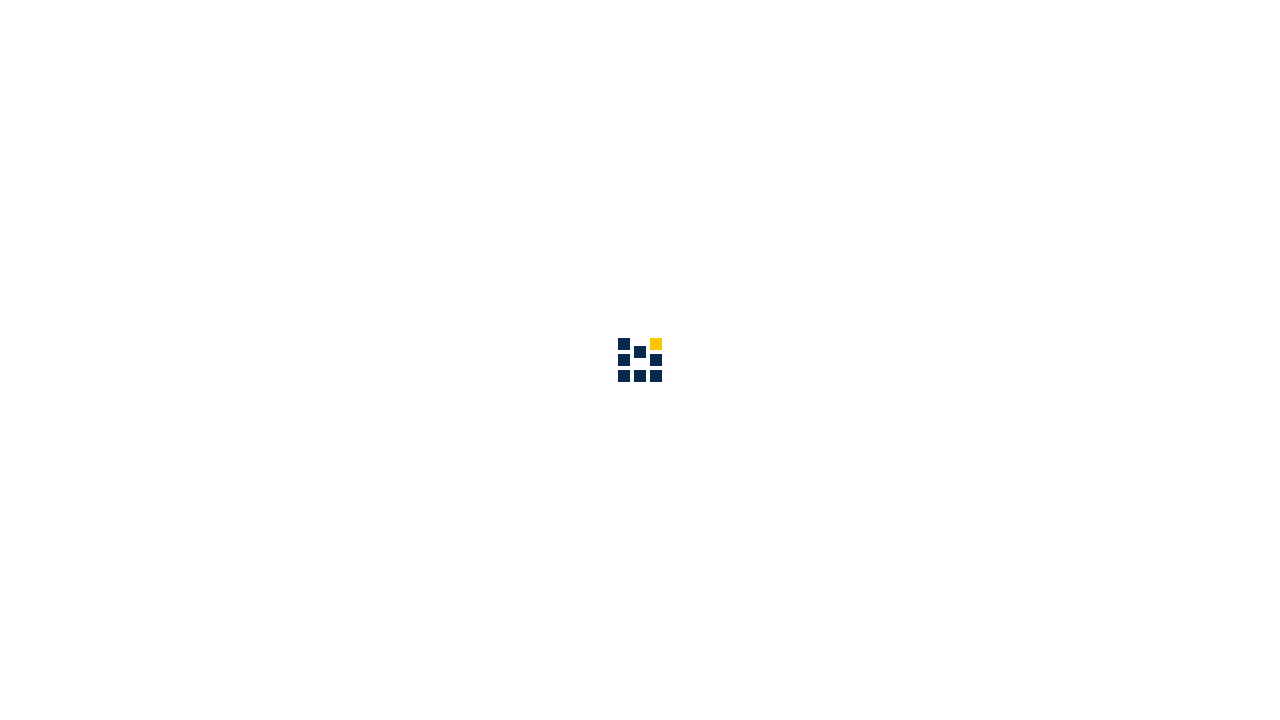

Retrieved original page title: Practice Page
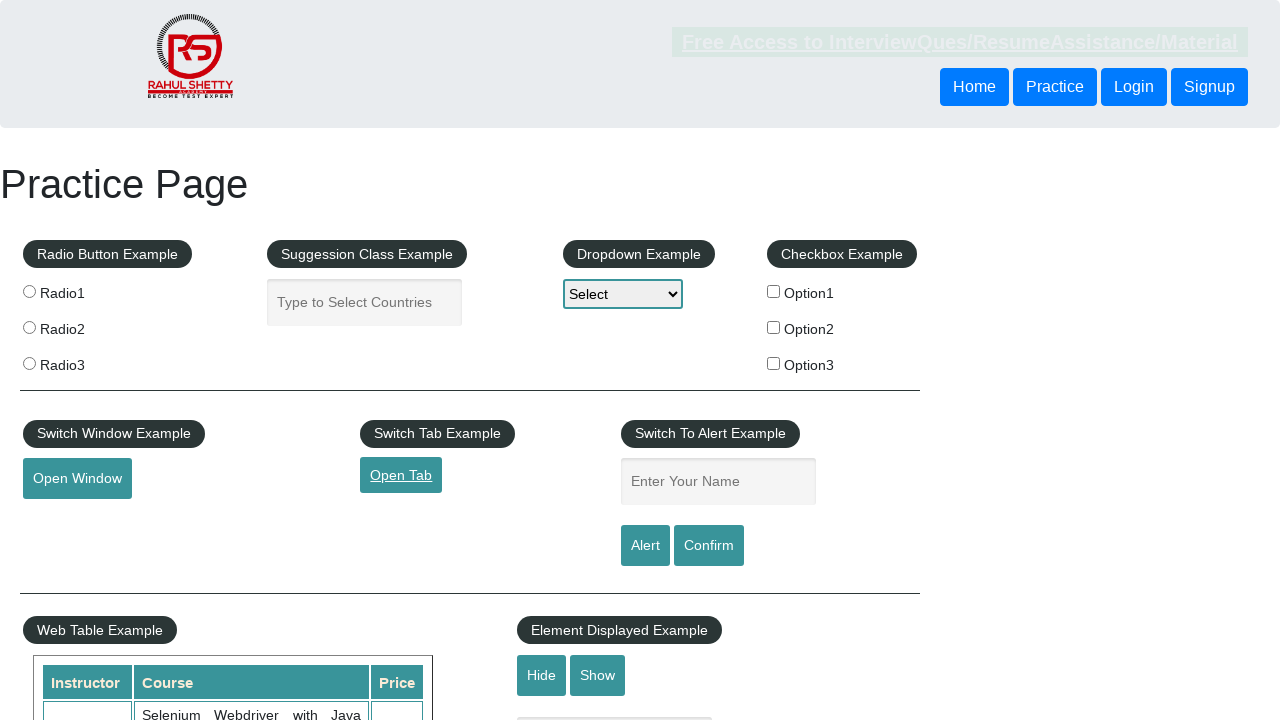

Retrieved new tab title: QAClick Academy - A Testing Academy to Learn, Earn and Shine
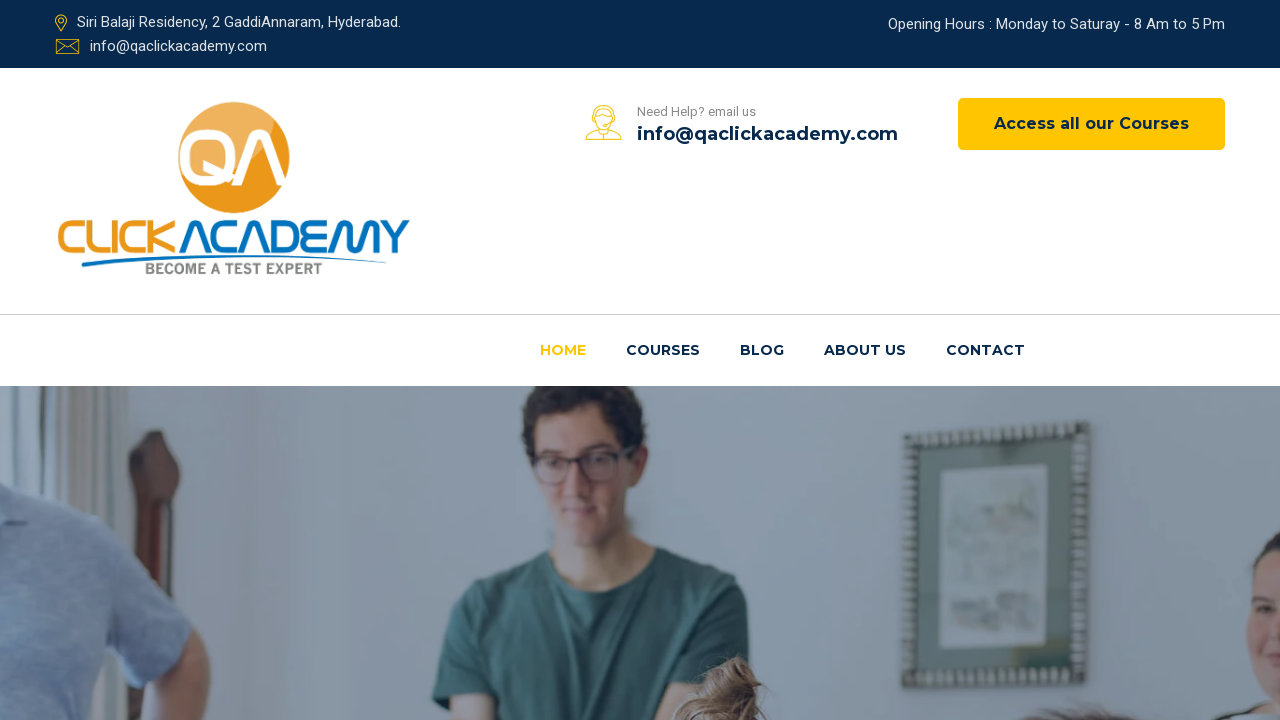

Closed new tab and switched back to original page
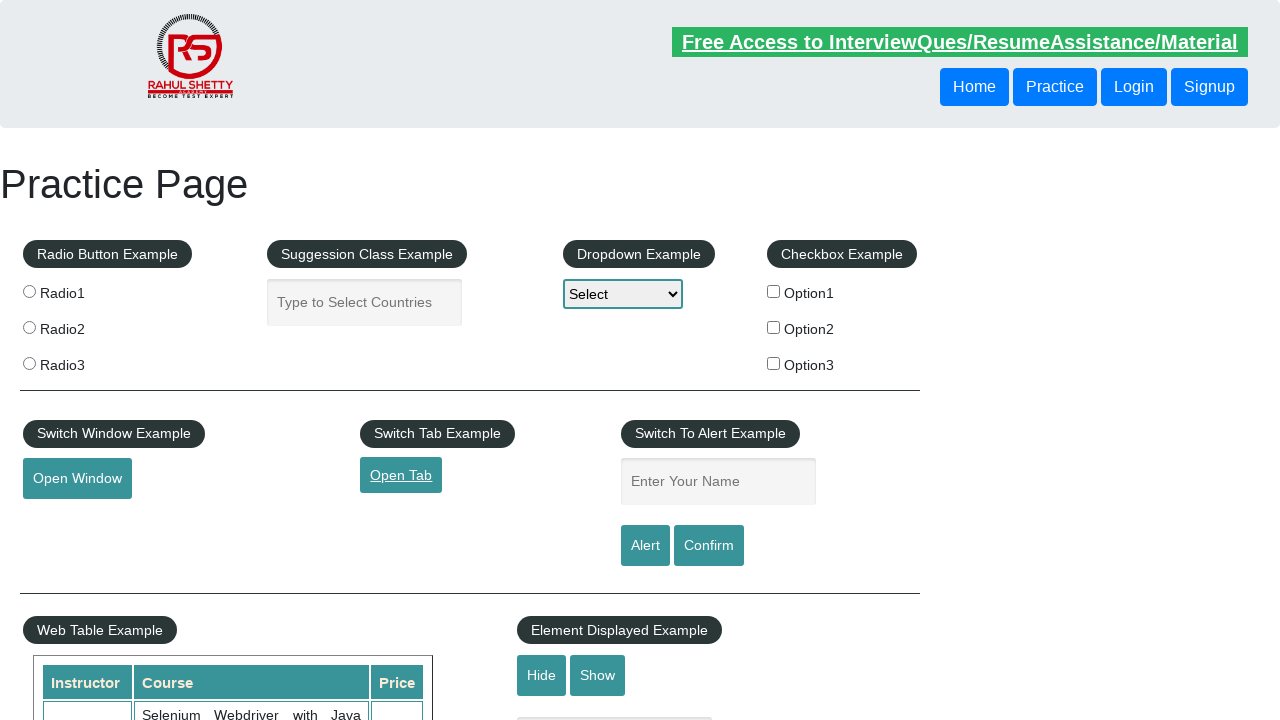

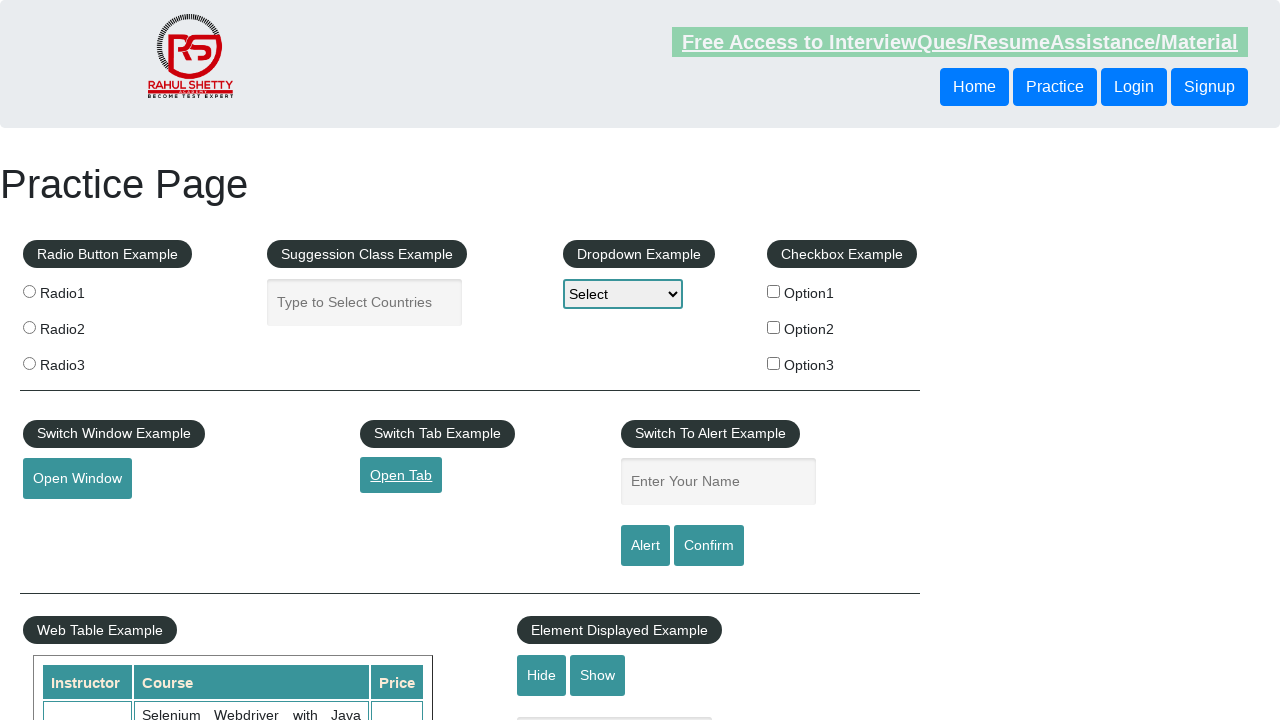